Tests maximizing the browser window and verifies the window size is approximately the screen size

Starting URL: http://www.compendiumdev.co.uk/selenium/bounce.html

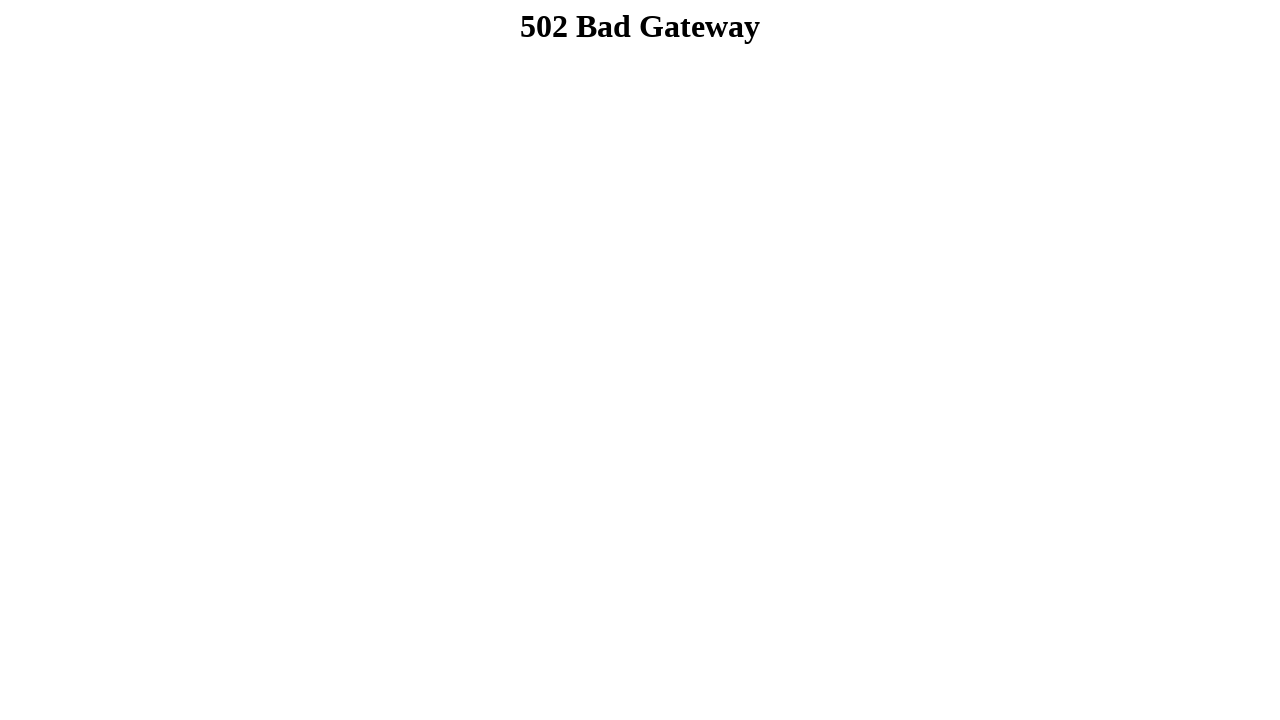

Set viewport size to 1920x1080 to maximize window
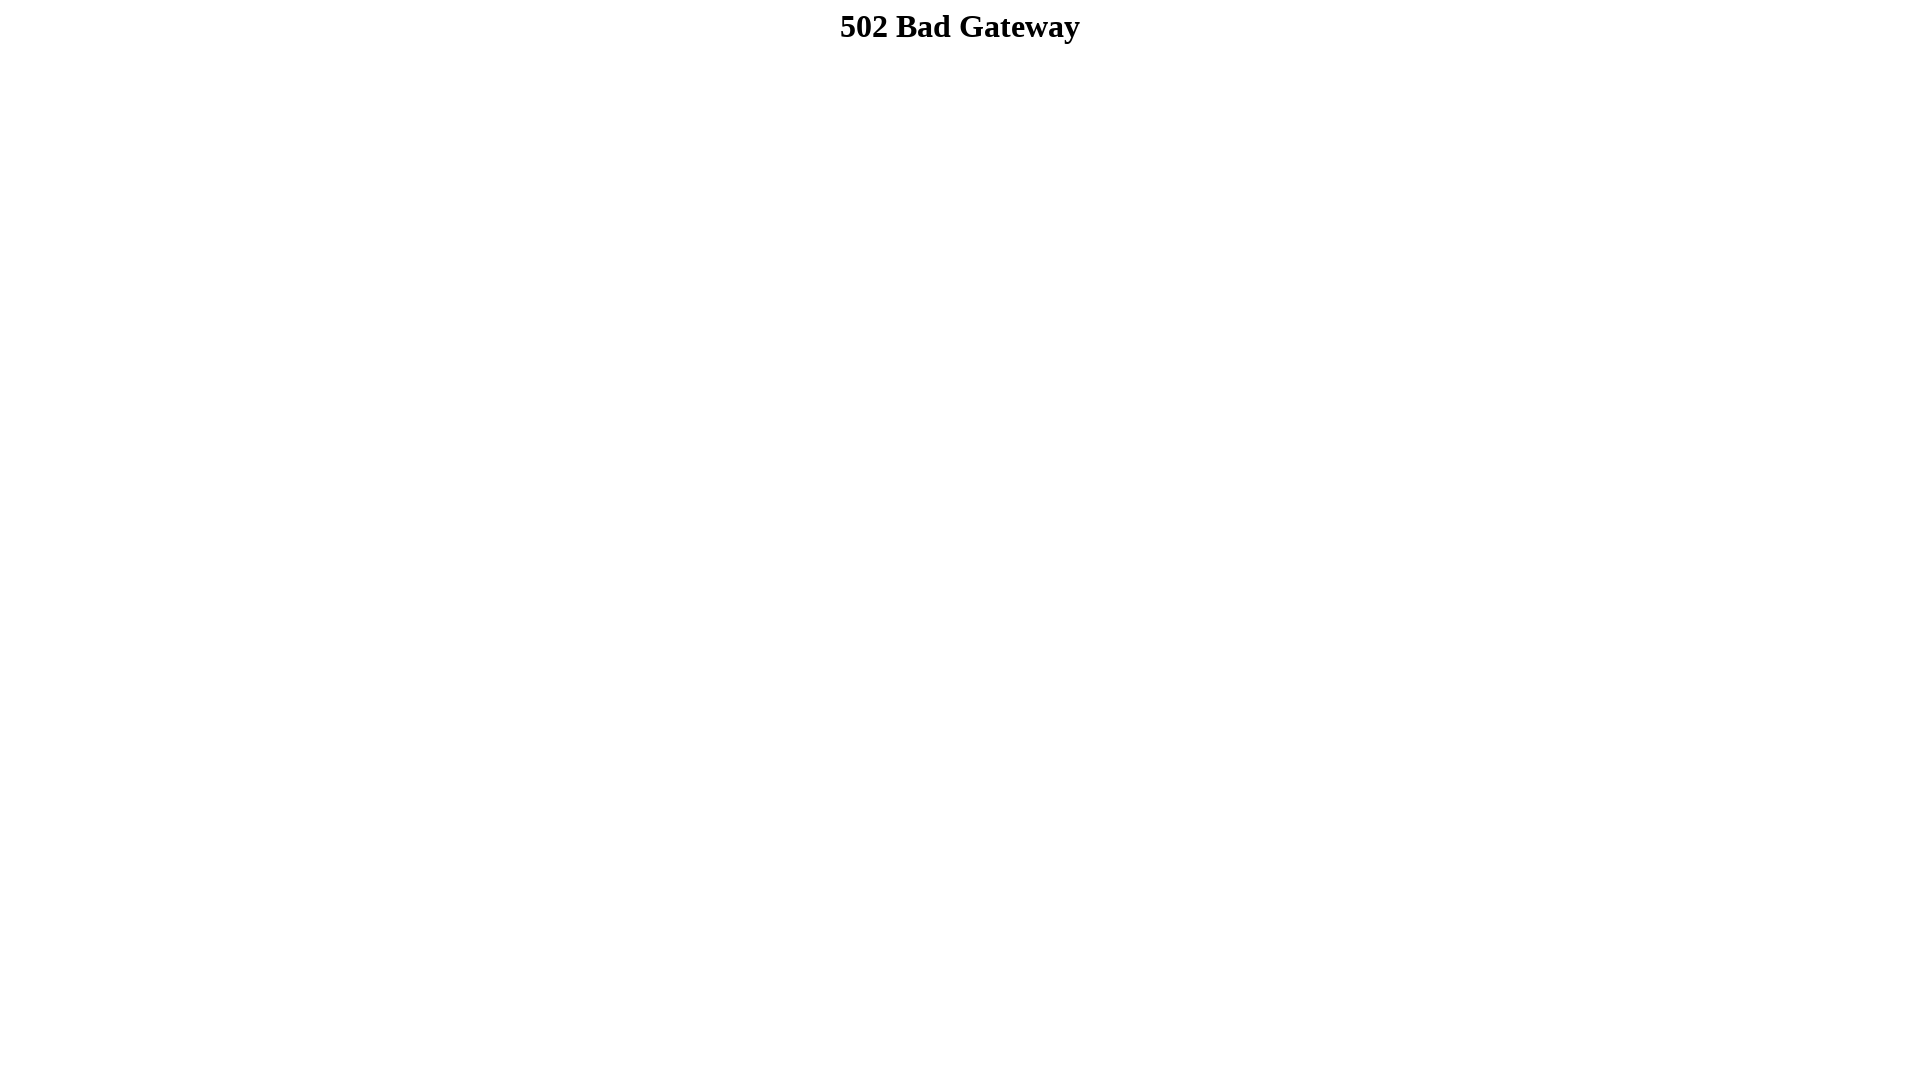

Retrieved current viewport size
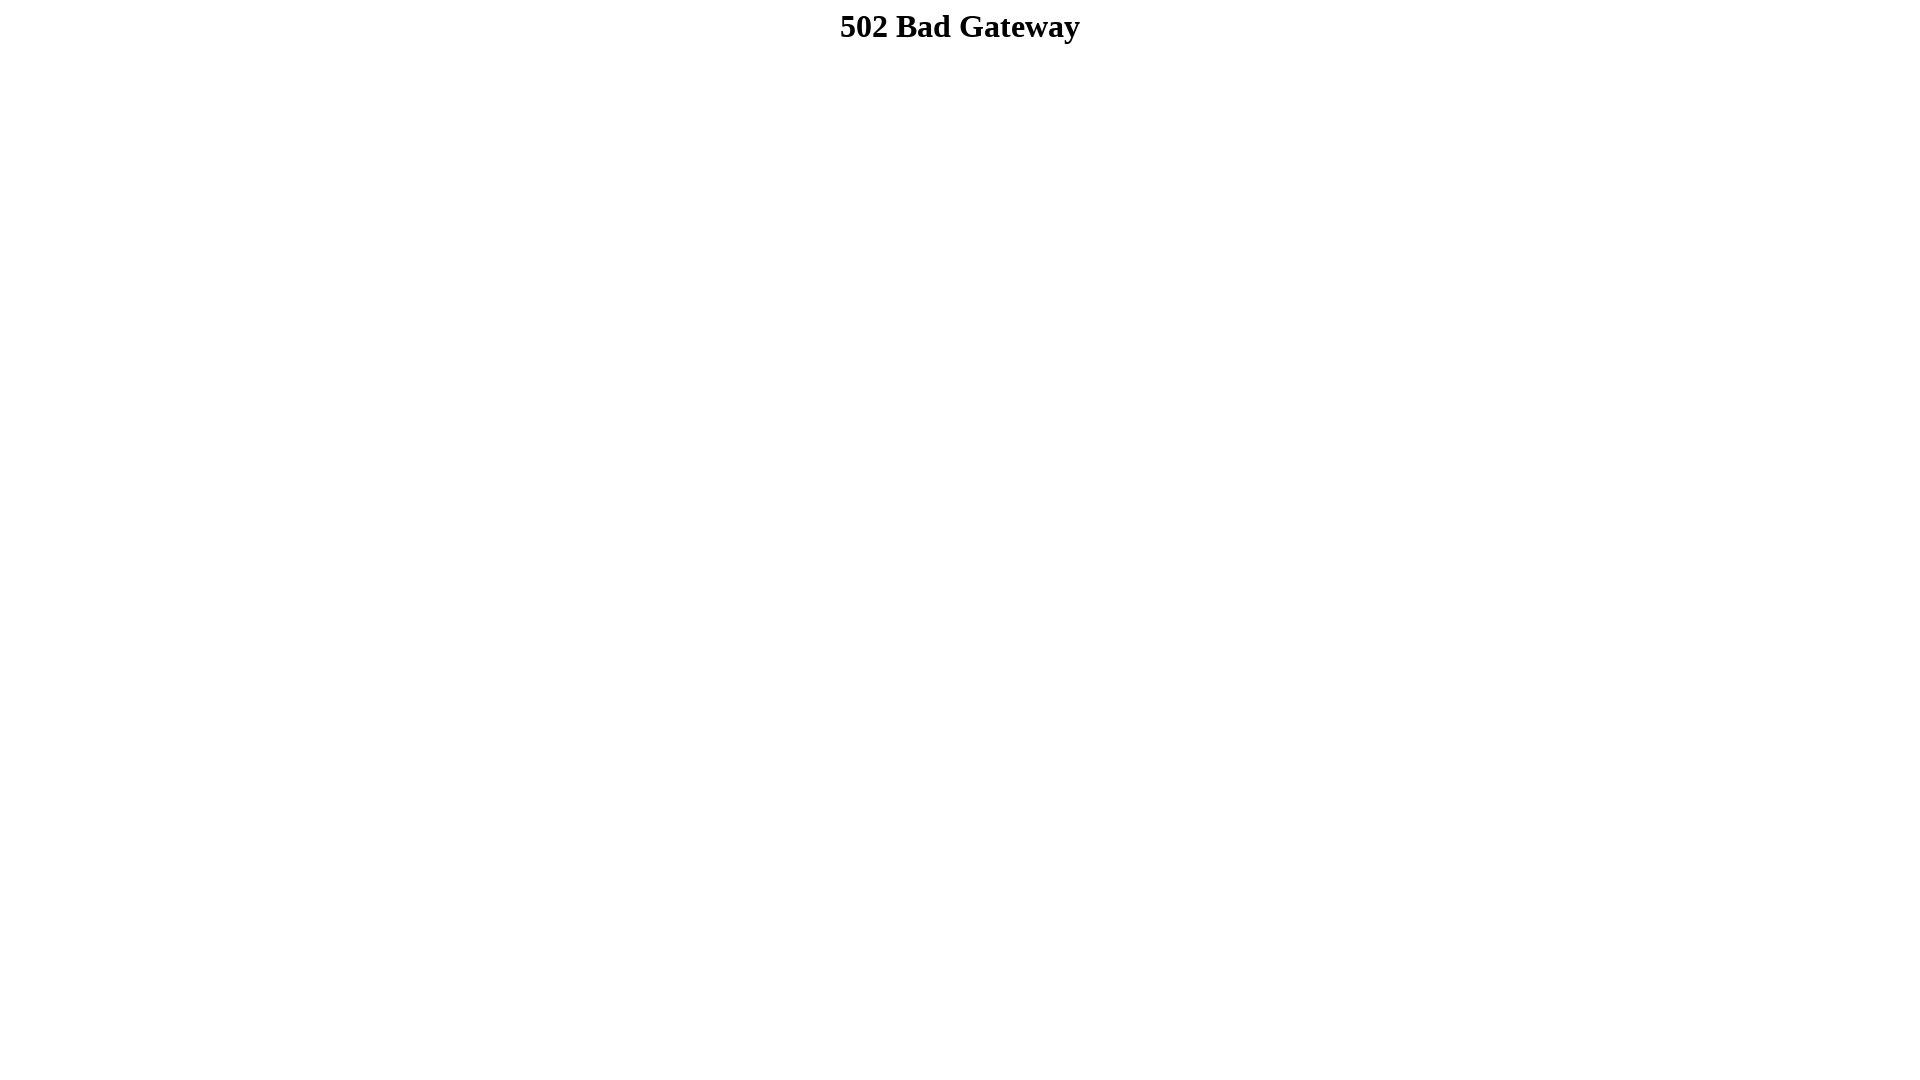

Verified viewport width is at least 1000 pixels (actual: 1920)
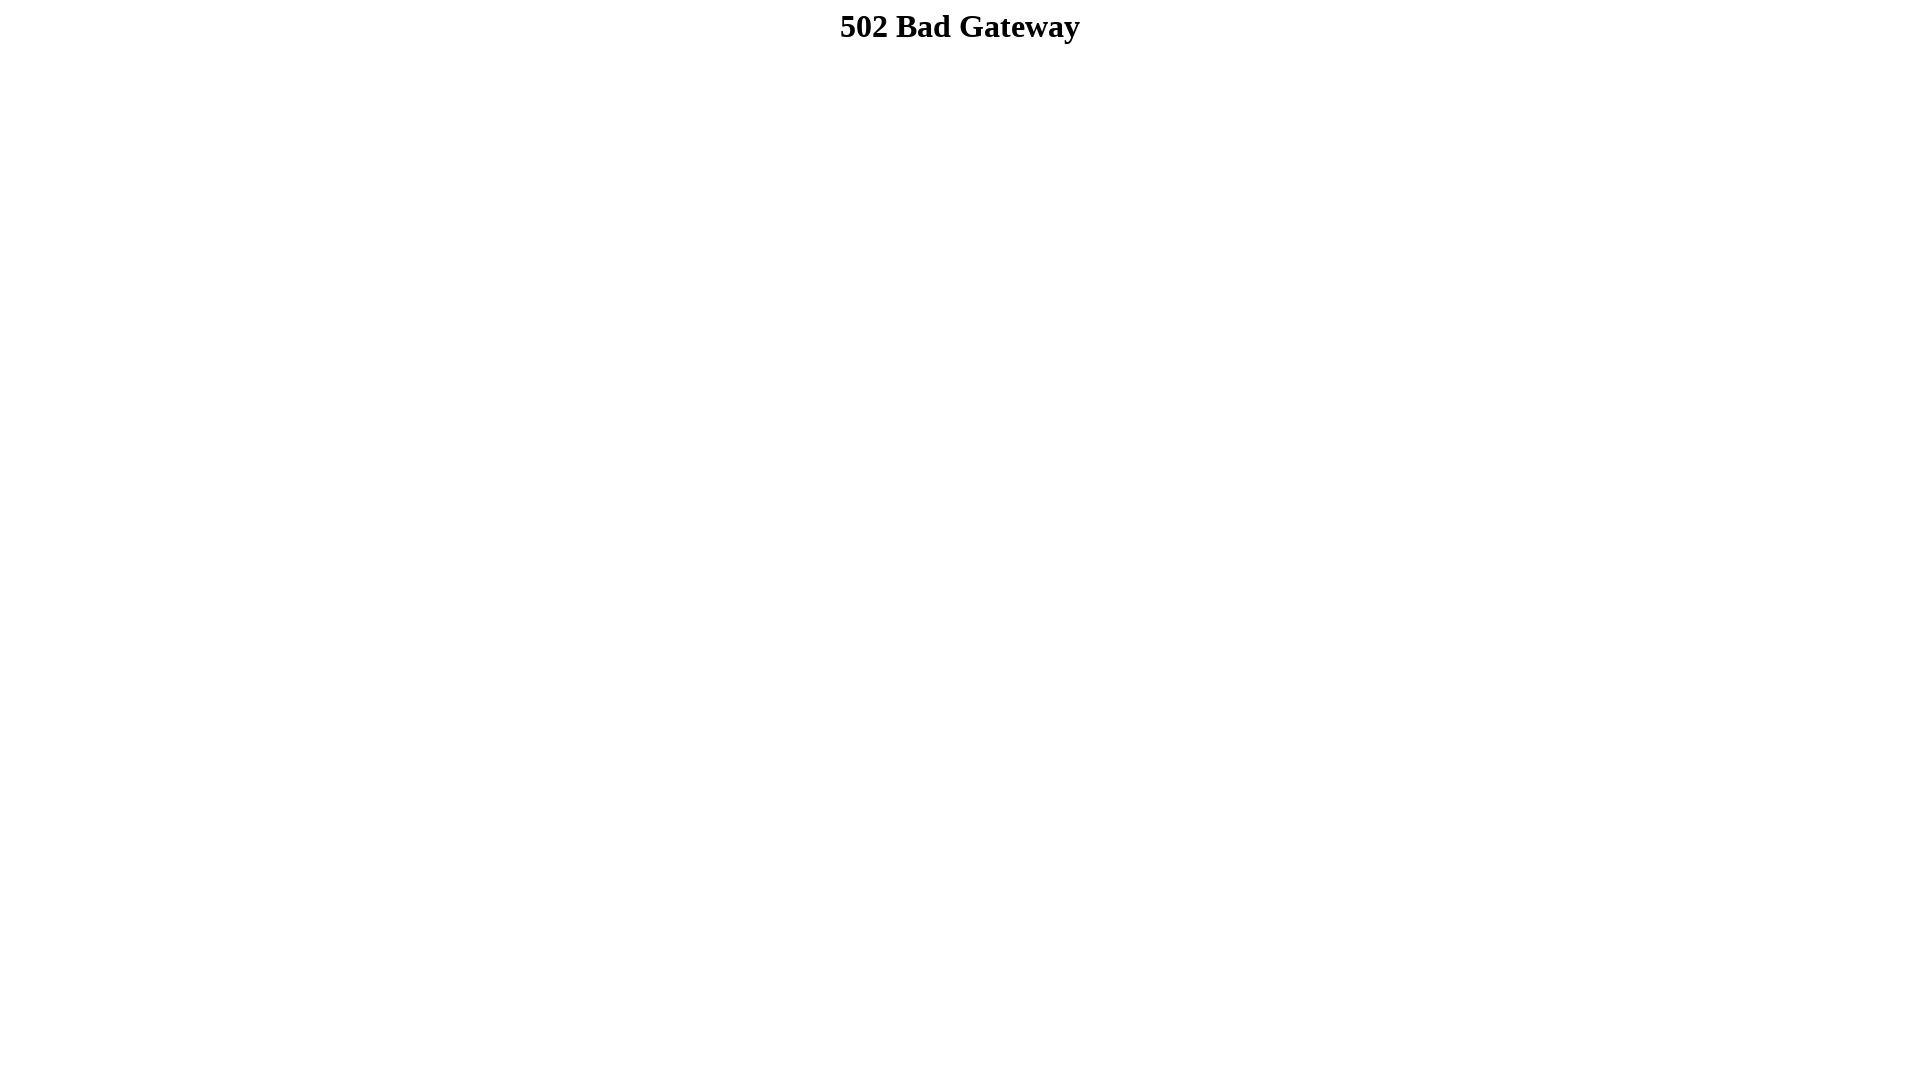

Verified viewport height is at least 700 pixels (actual: 1080)
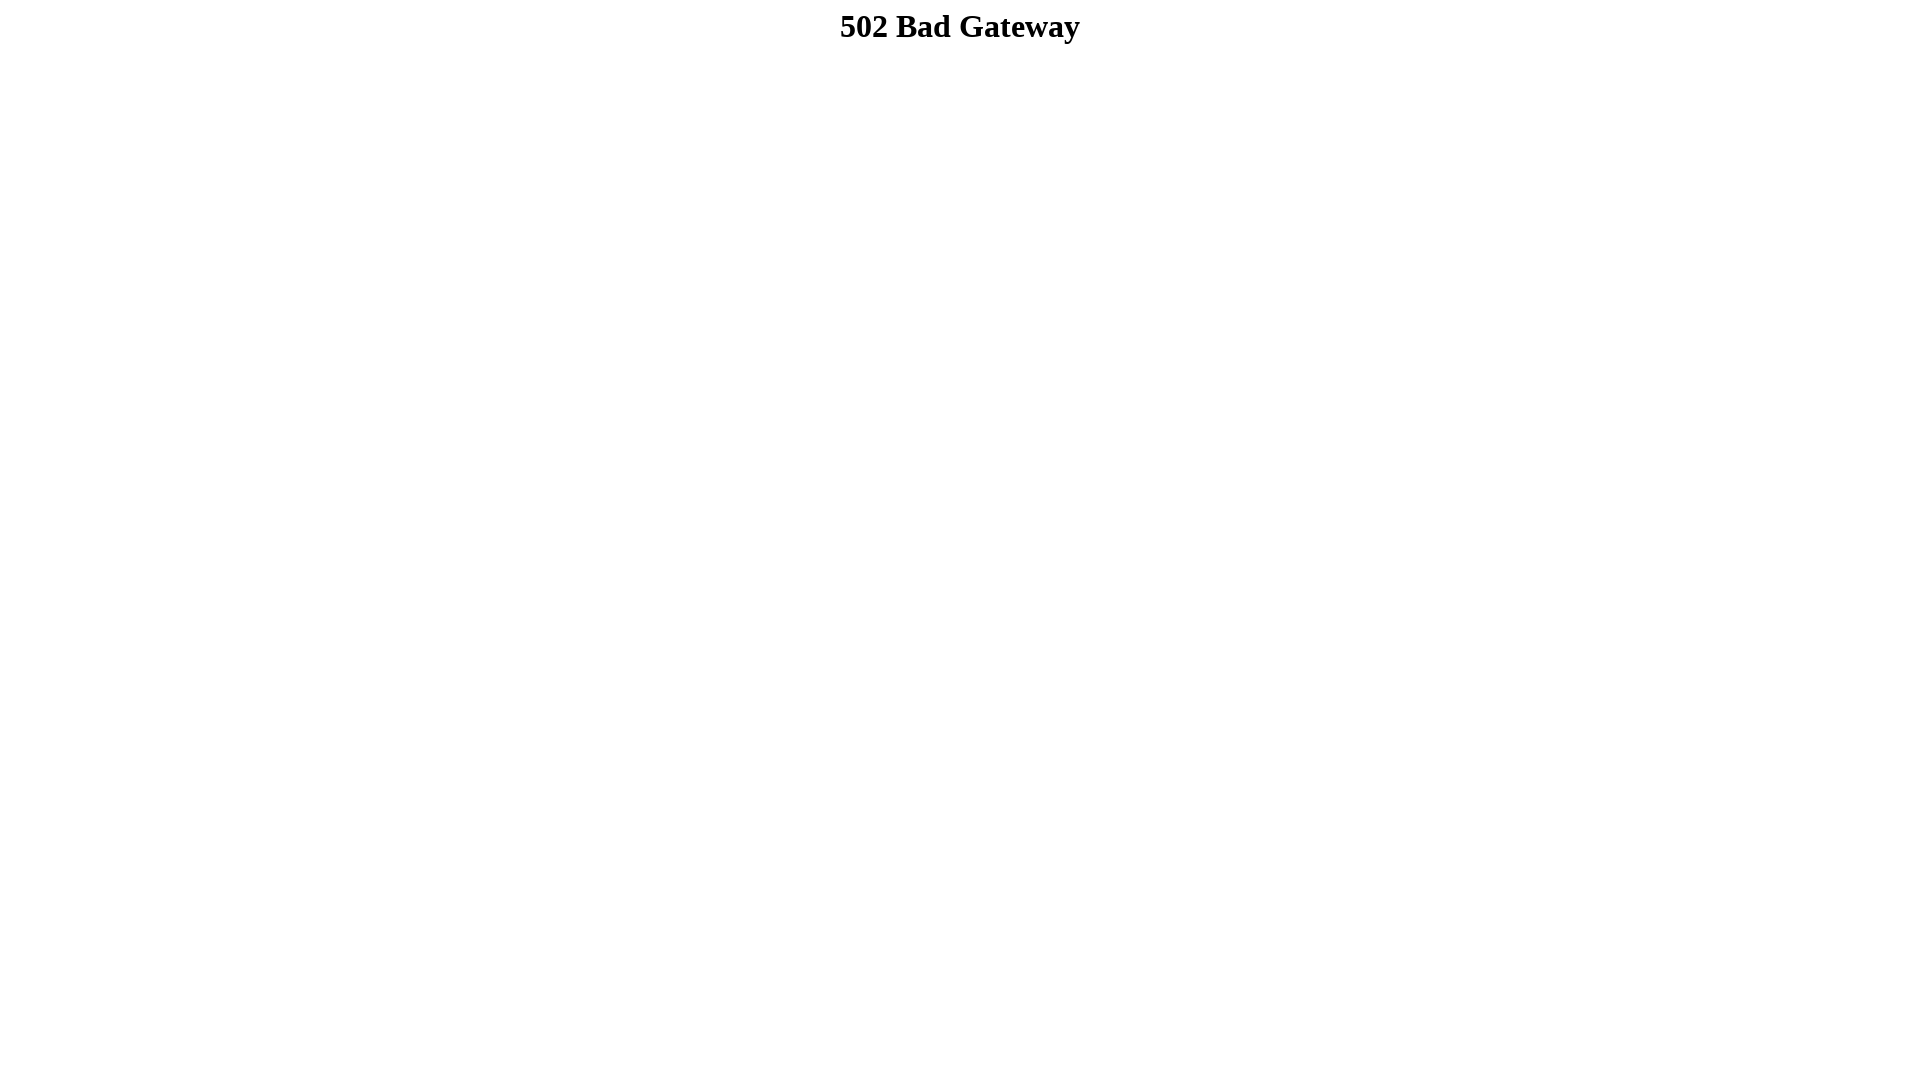

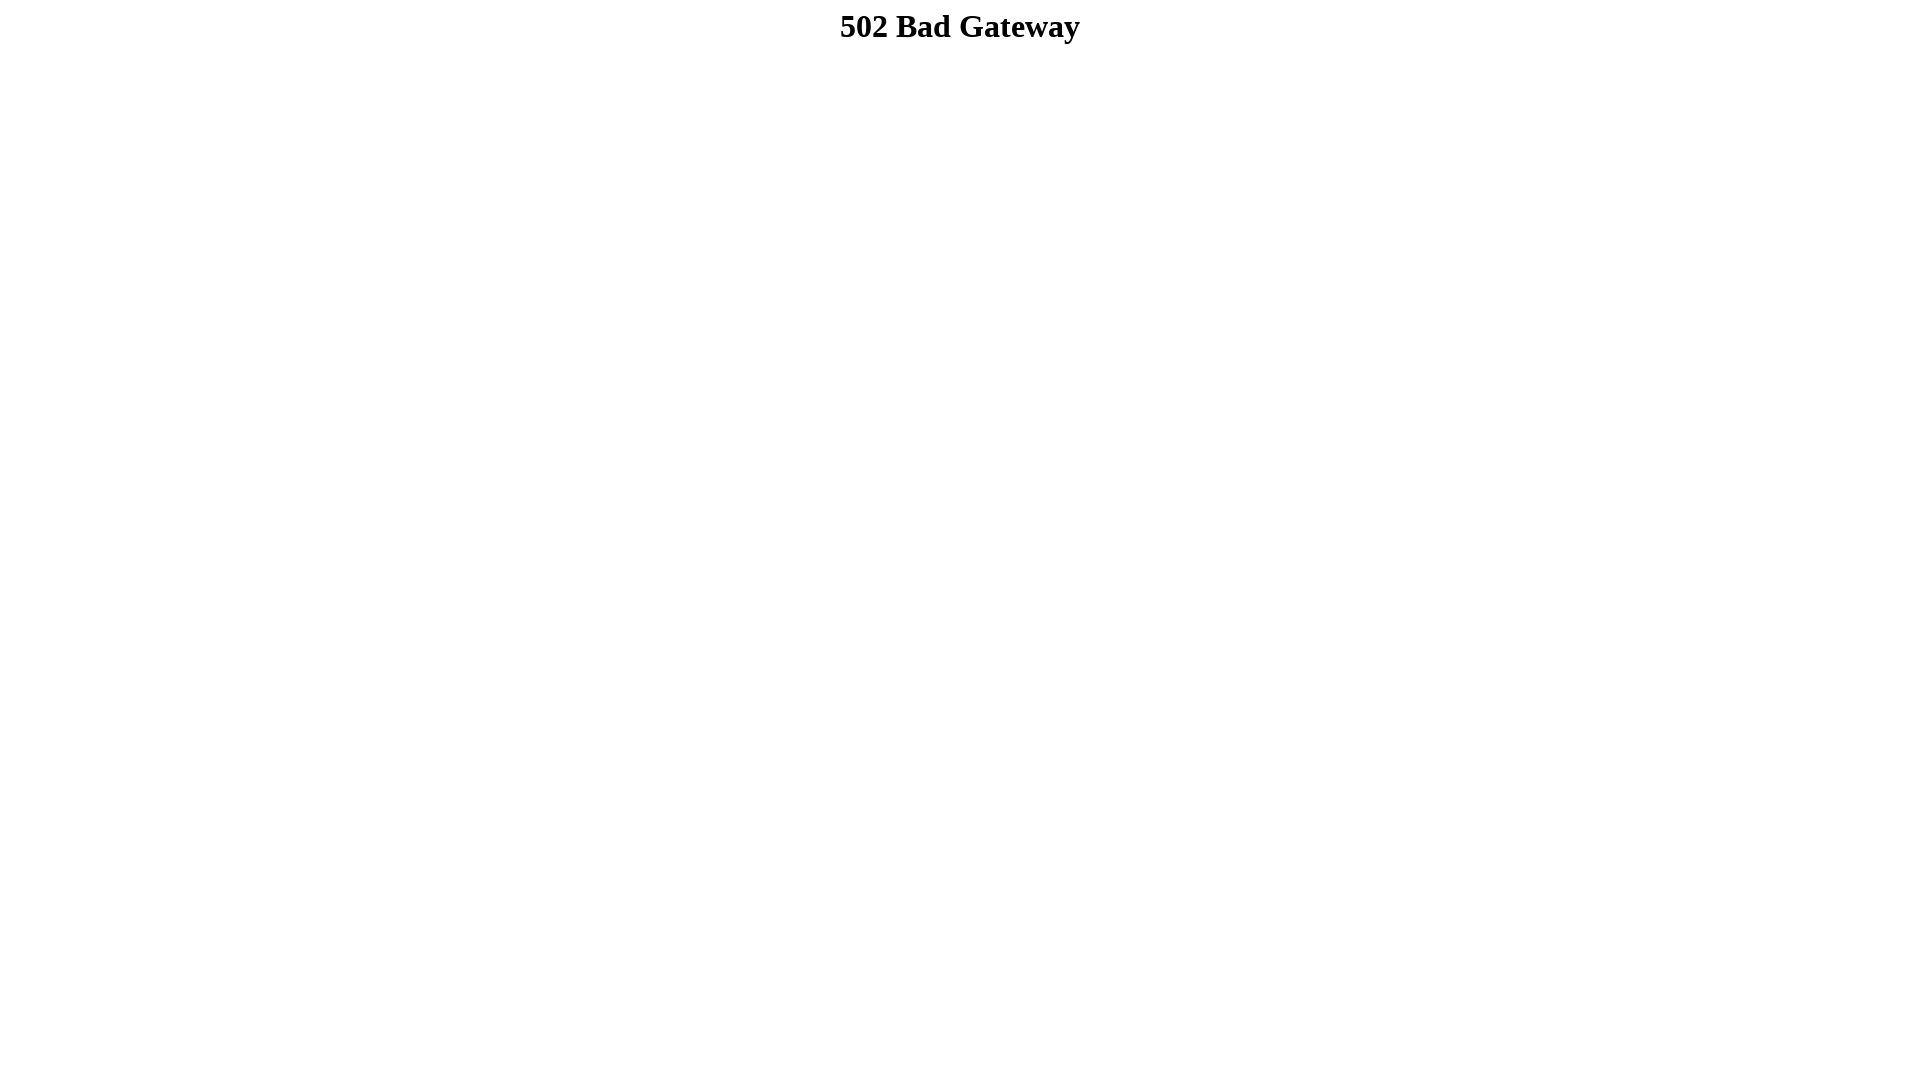